Tests that clicking clear completed removes completed items from the list

Starting URL: https://demo.playwright.dev/todomvc

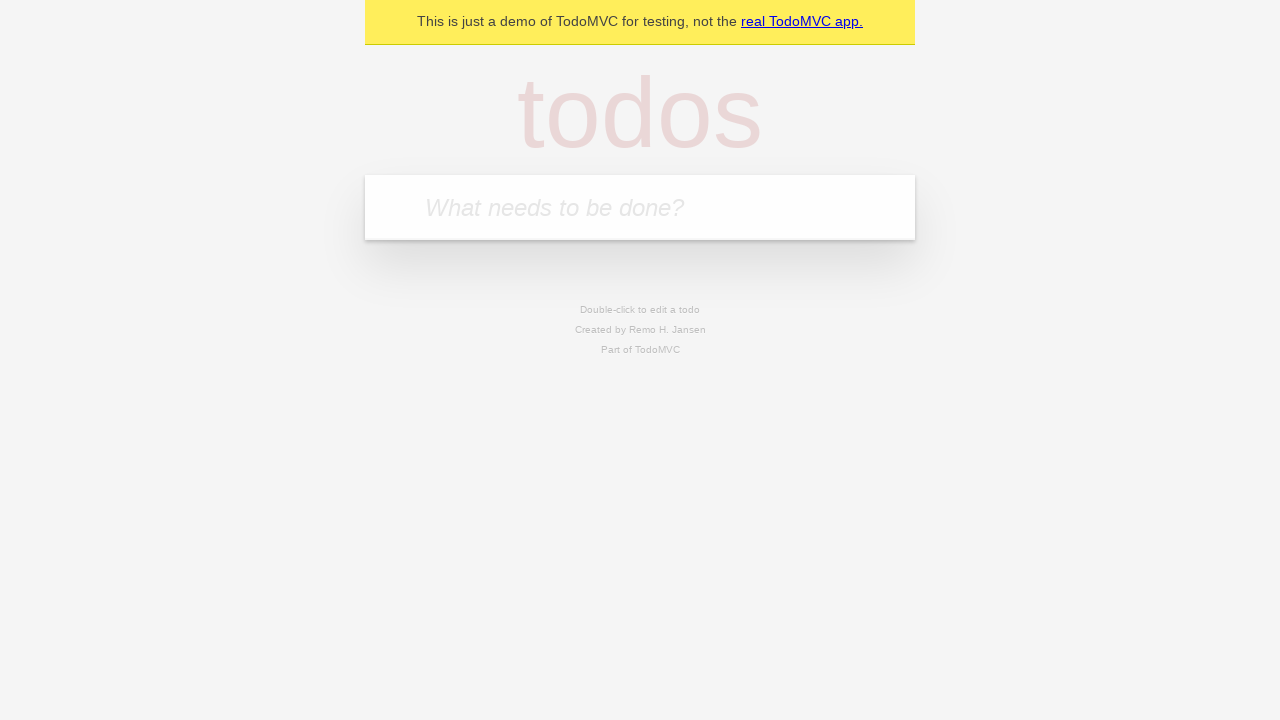

Filled new todo input with 'buy some cheese' on .new-todo
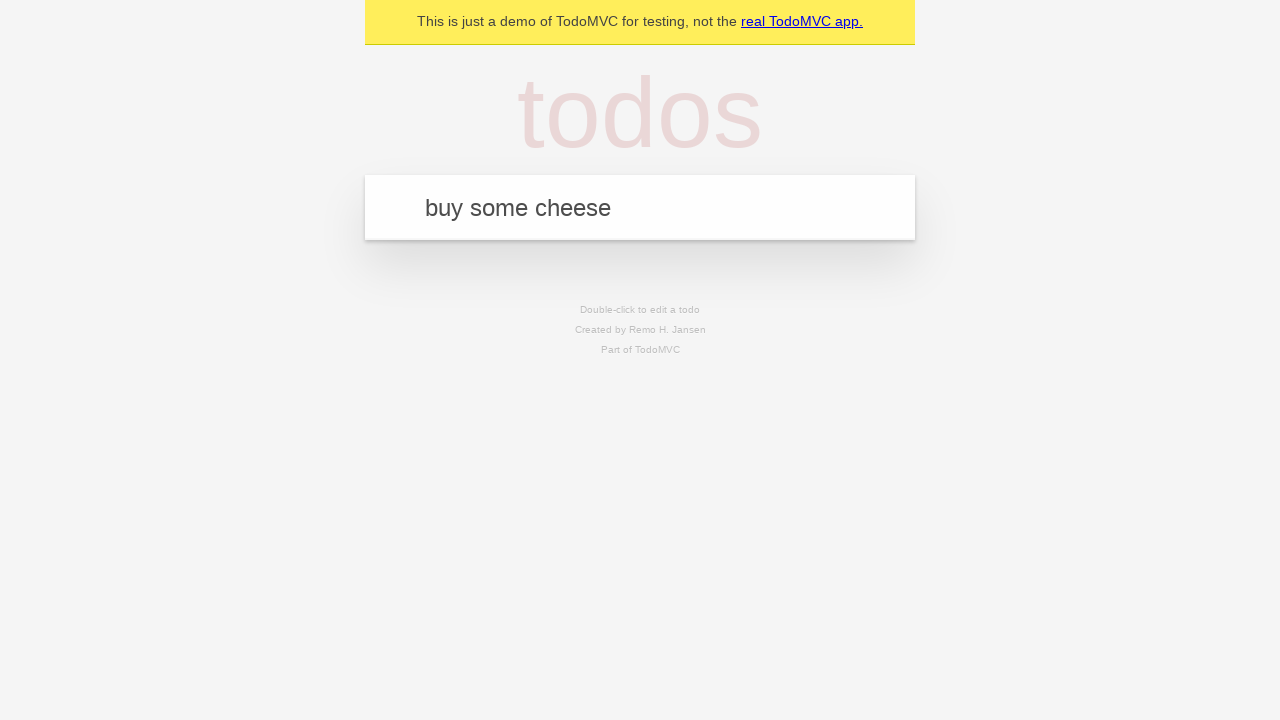

Pressed Enter to create first todo item on .new-todo
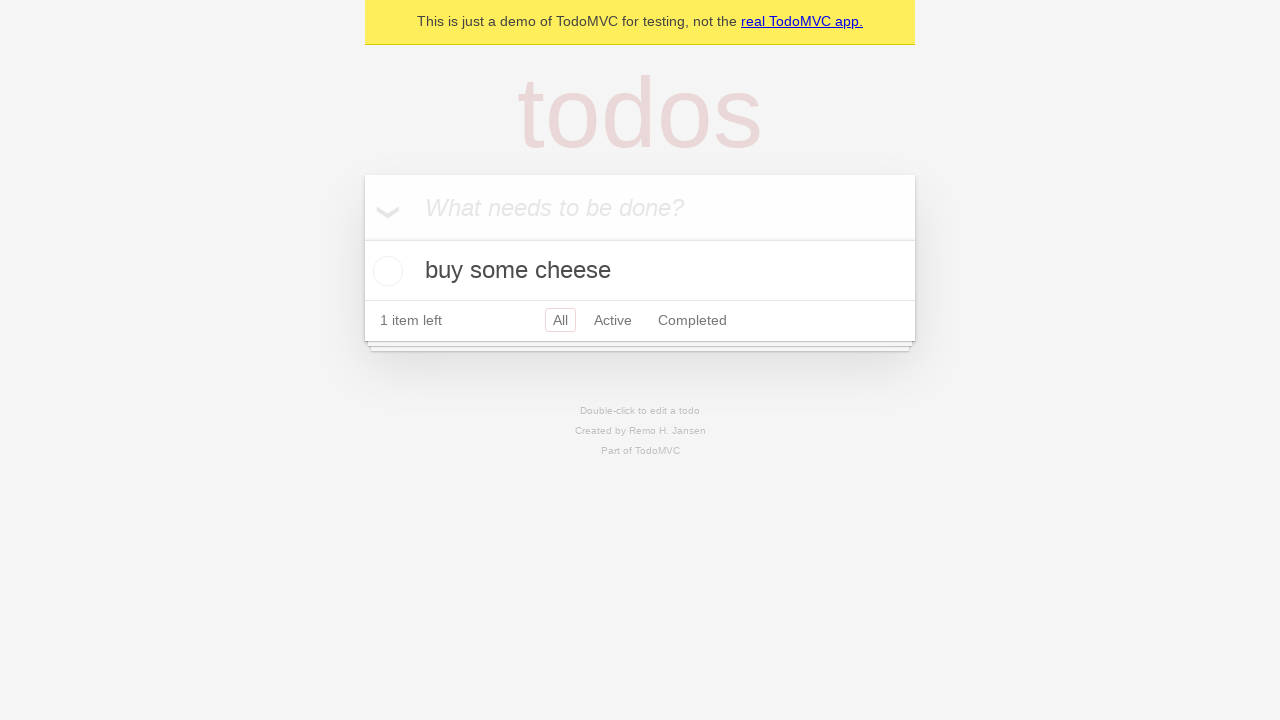

Filled new todo input with 'feed the cat' on .new-todo
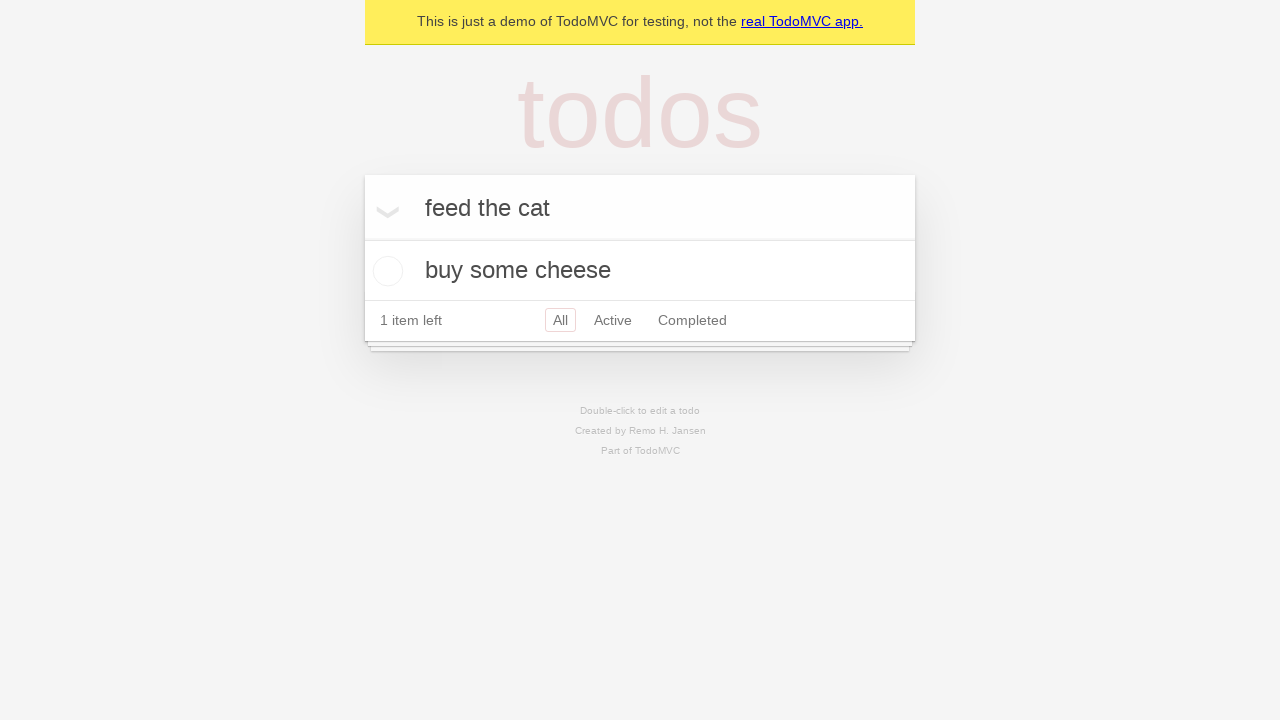

Pressed Enter to create second todo item on .new-todo
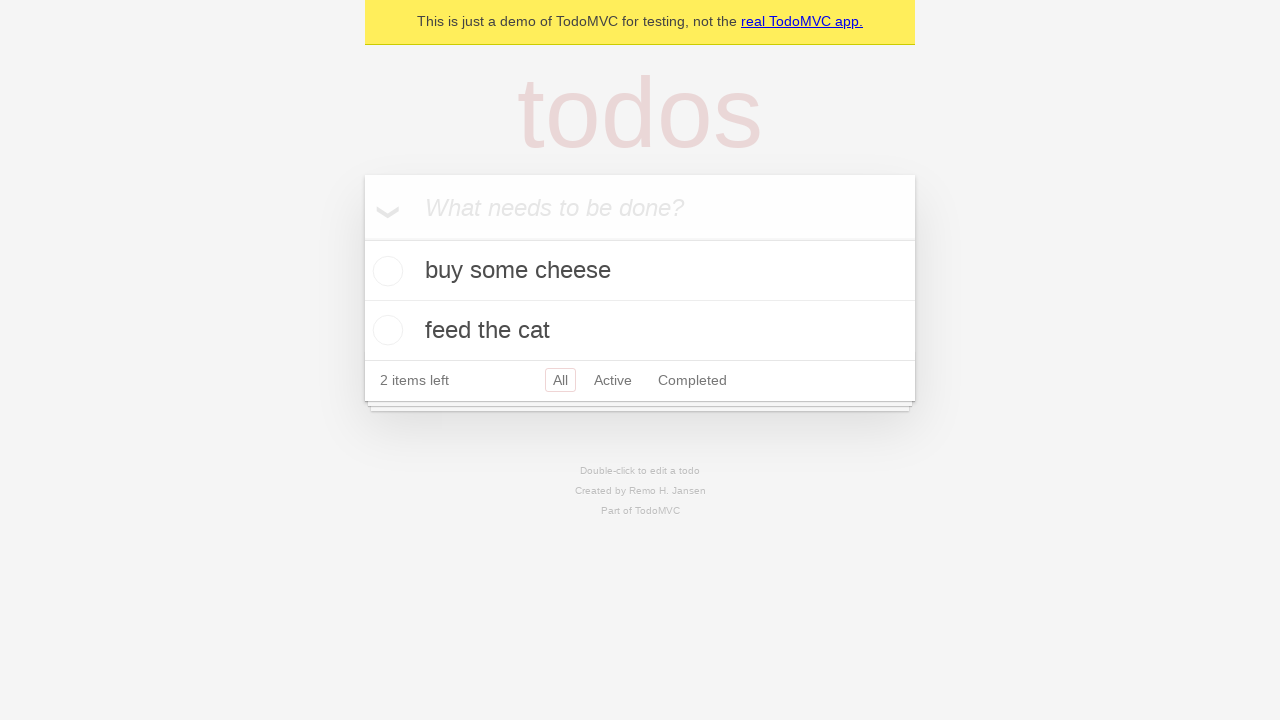

Filled new todo input with 'book a doctors appointment' on .new-todo
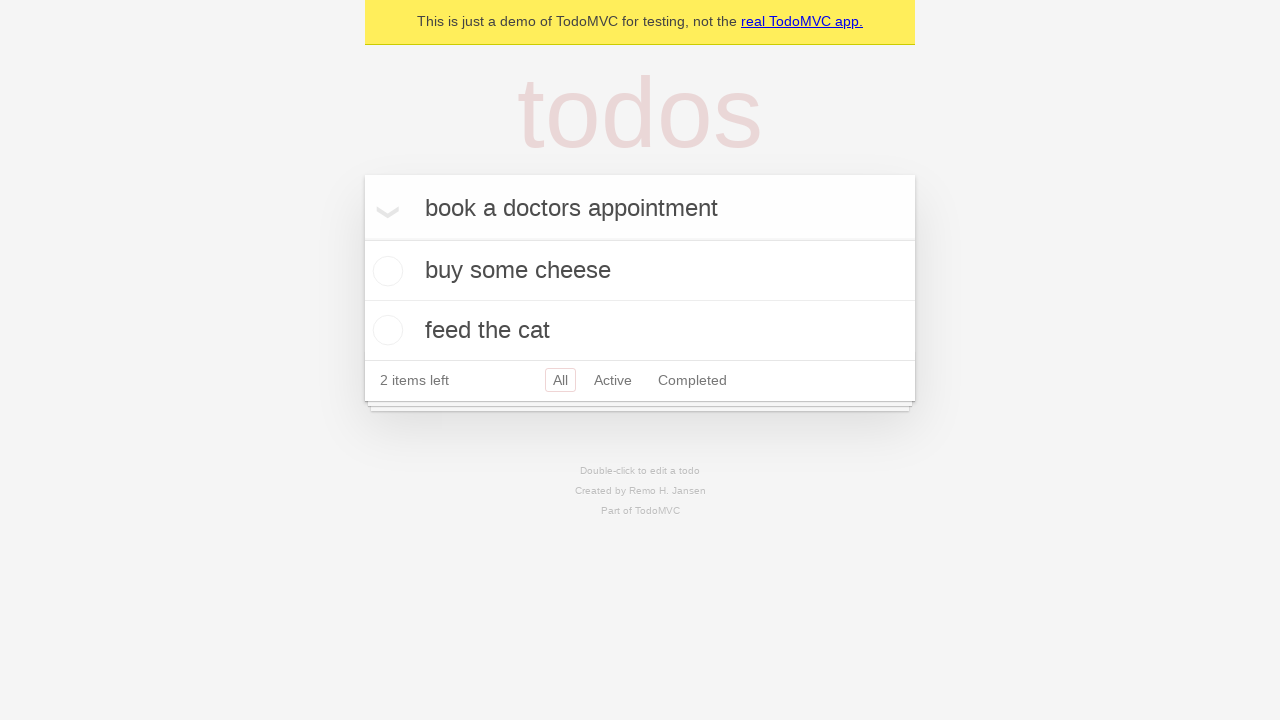

Pressed Enter to create third todo item on .new-todo
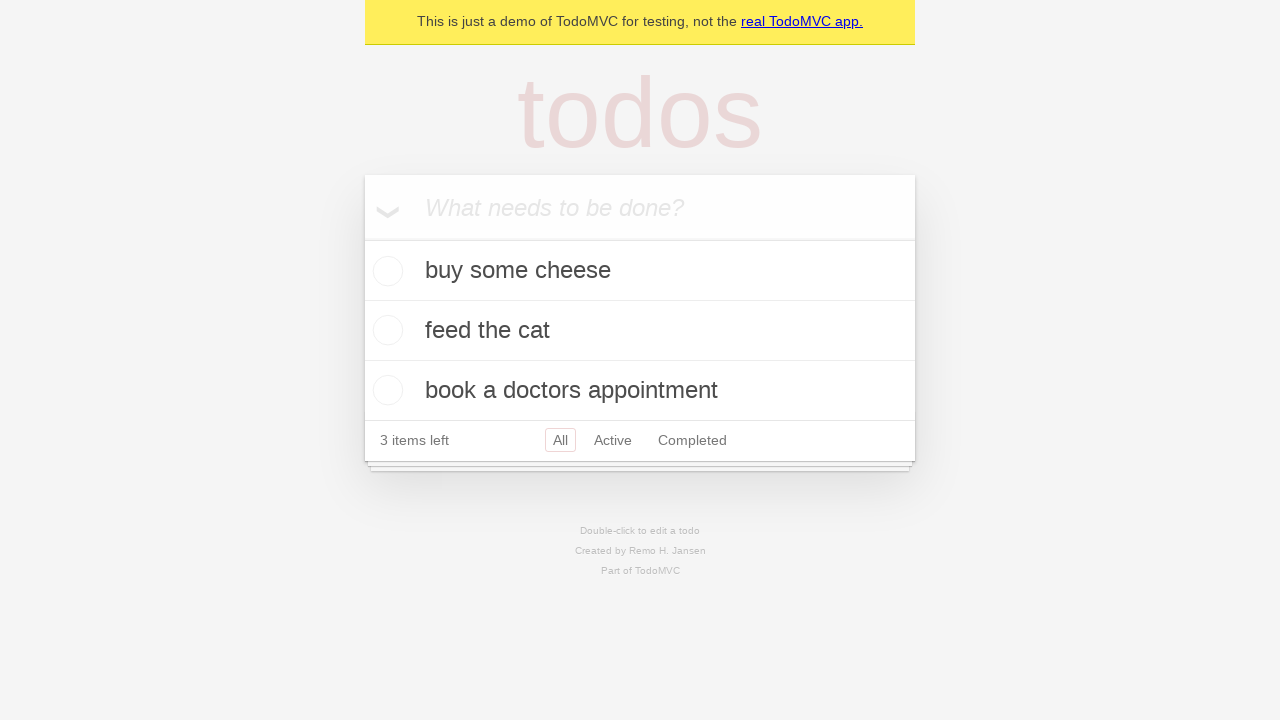

Waited for all three todo items to be visible in the list
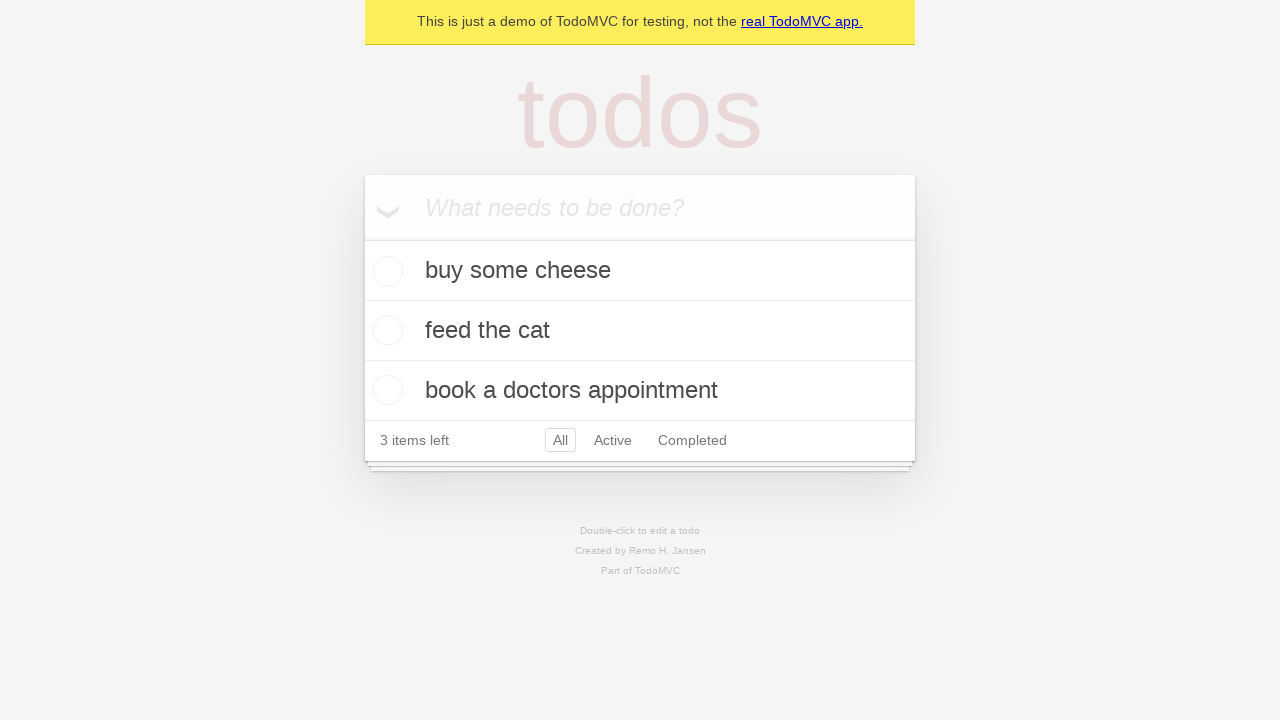

Checked the second todo item (feed the cat) to mark it as completed at (385, 330) on .todo-list li >> nth=1 >> .toggle
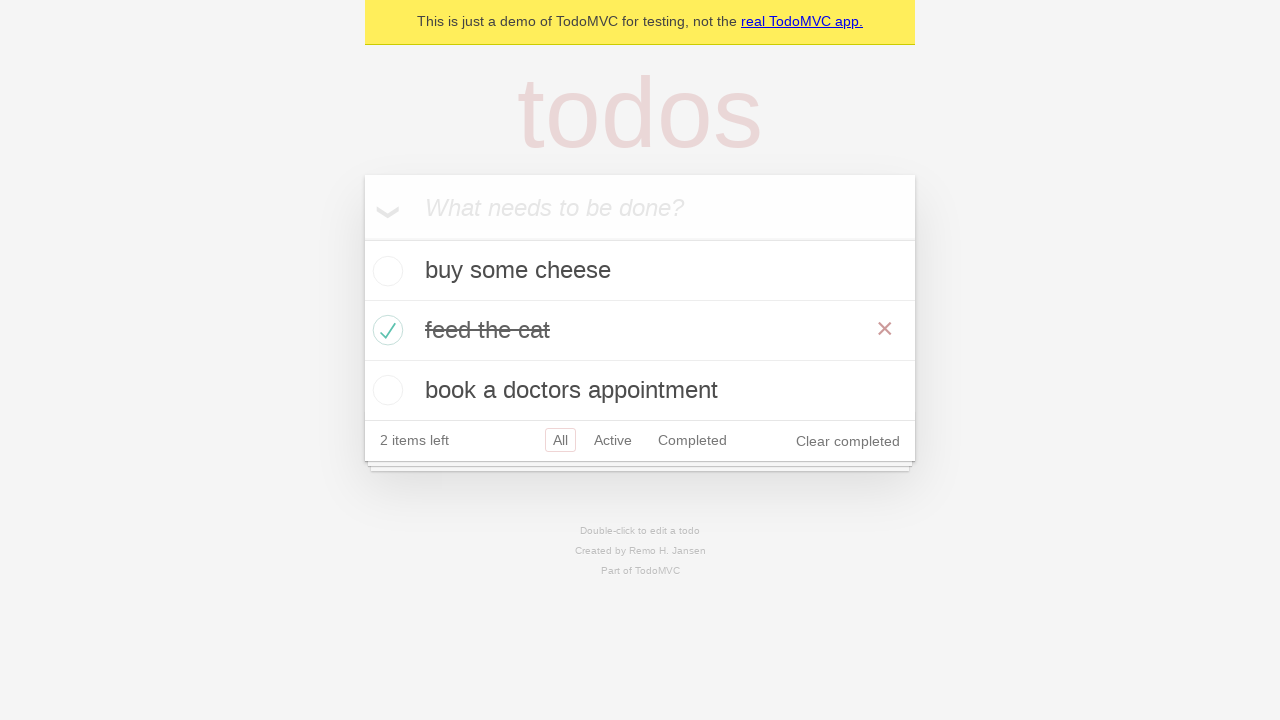

Clicked clear completed button to remove completed items at (848, 441) on .clear-completed
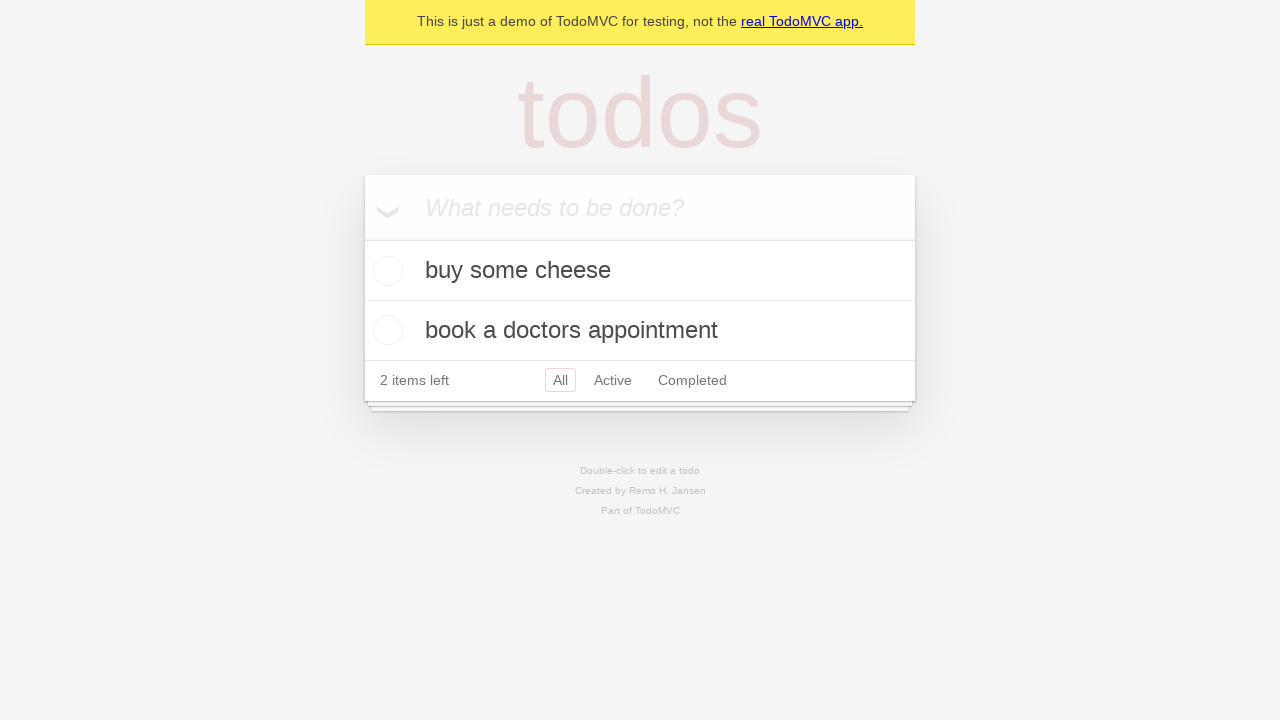

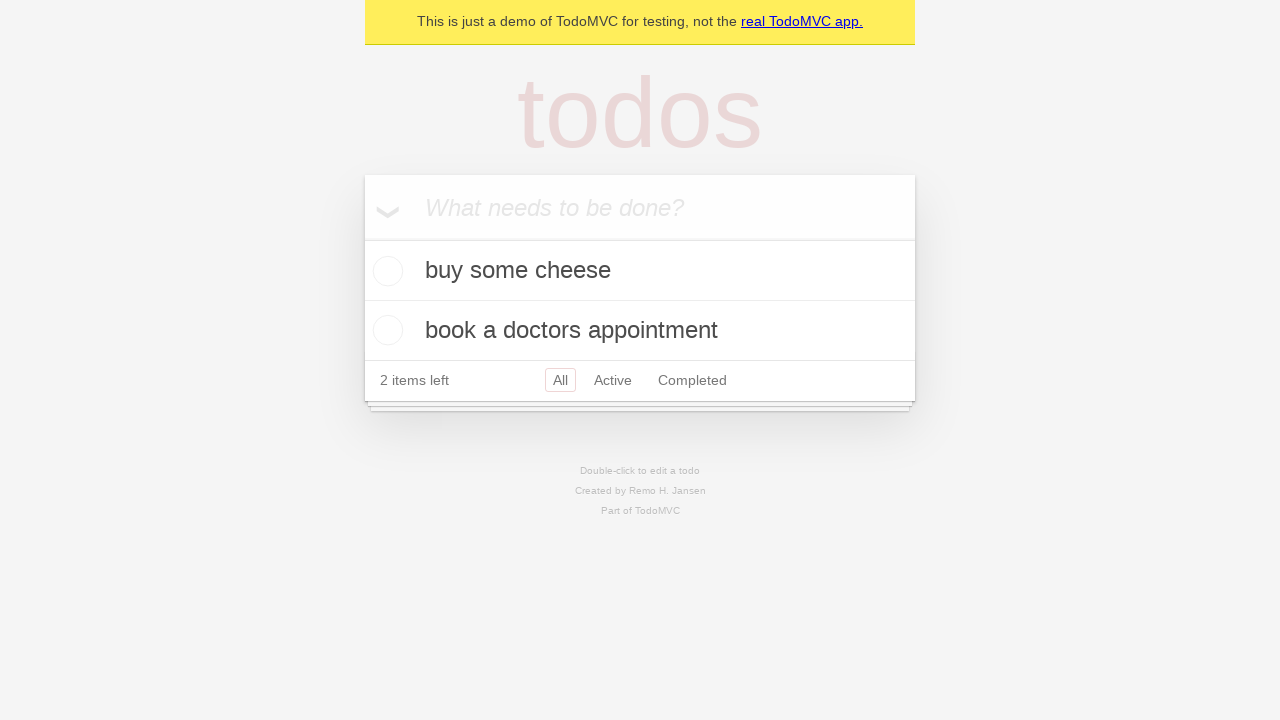